Fills out a sonnet generator form with various word choices and submits it to generate a poem

Starting URL: https://www.poem-generator.org.uk/sonnet/

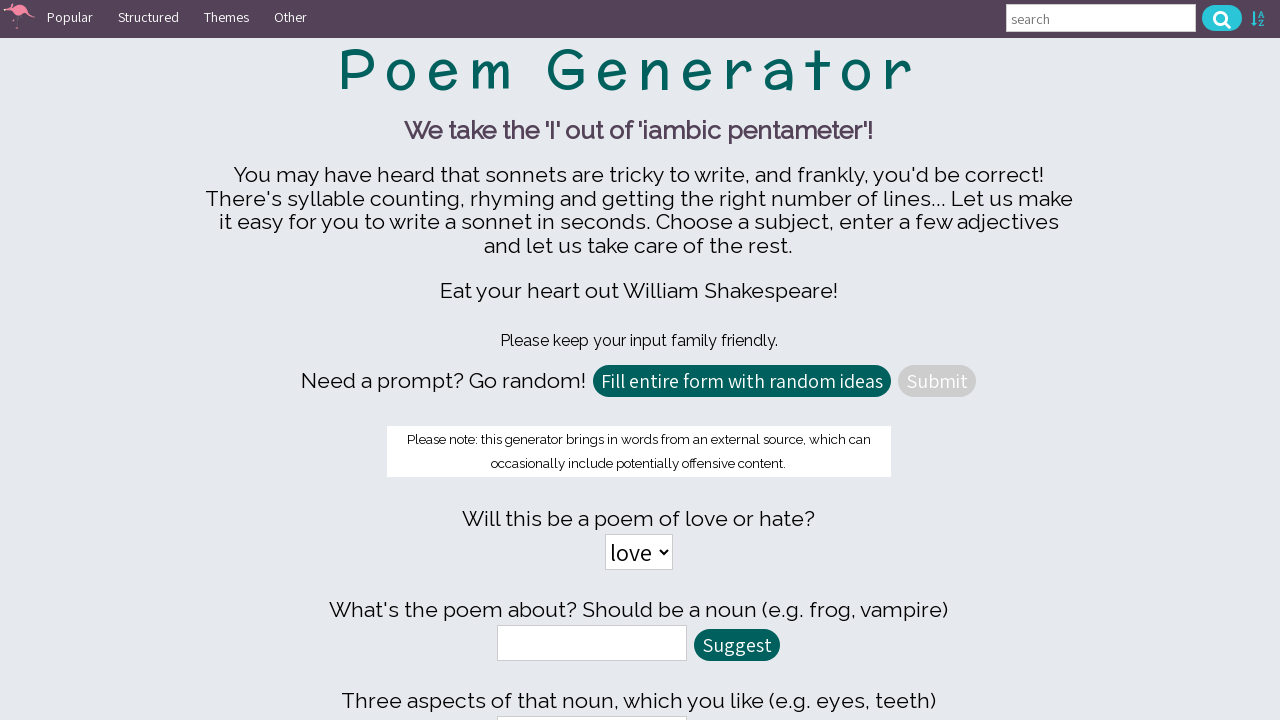

Form loaded - love_hate selector found
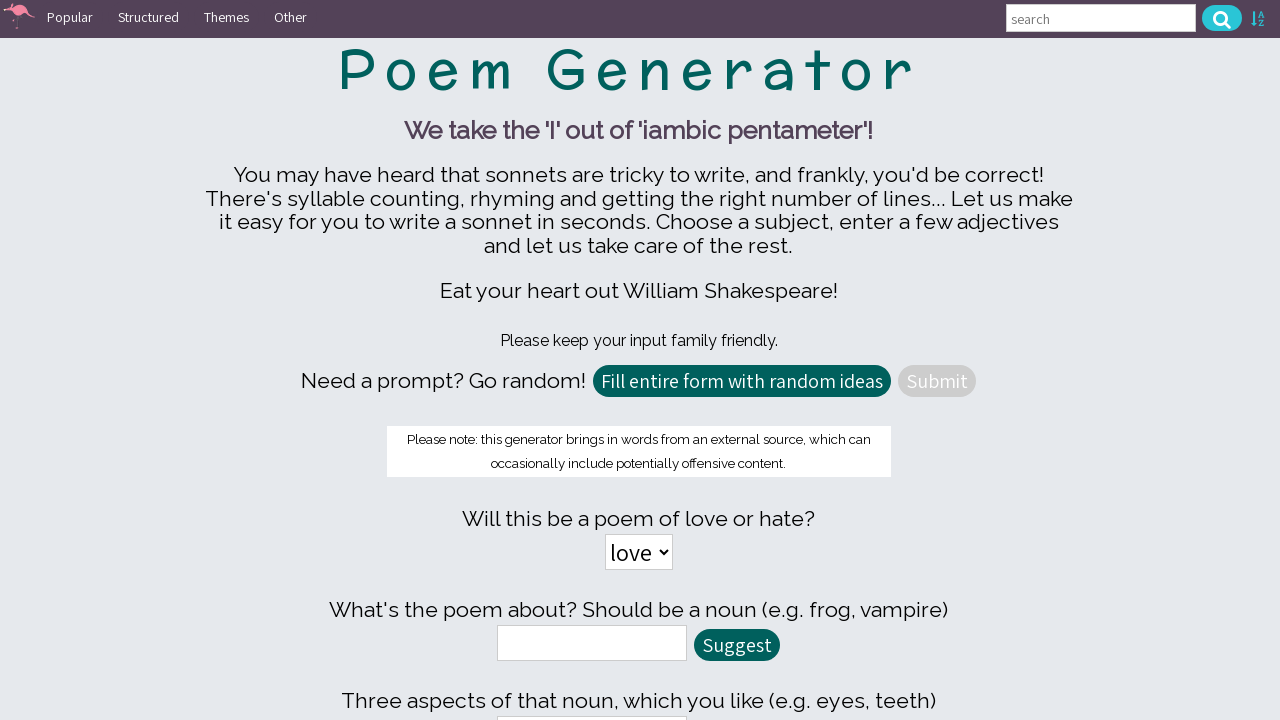

Selected 'love' from feeling dropdown on select[name="love_hate"]
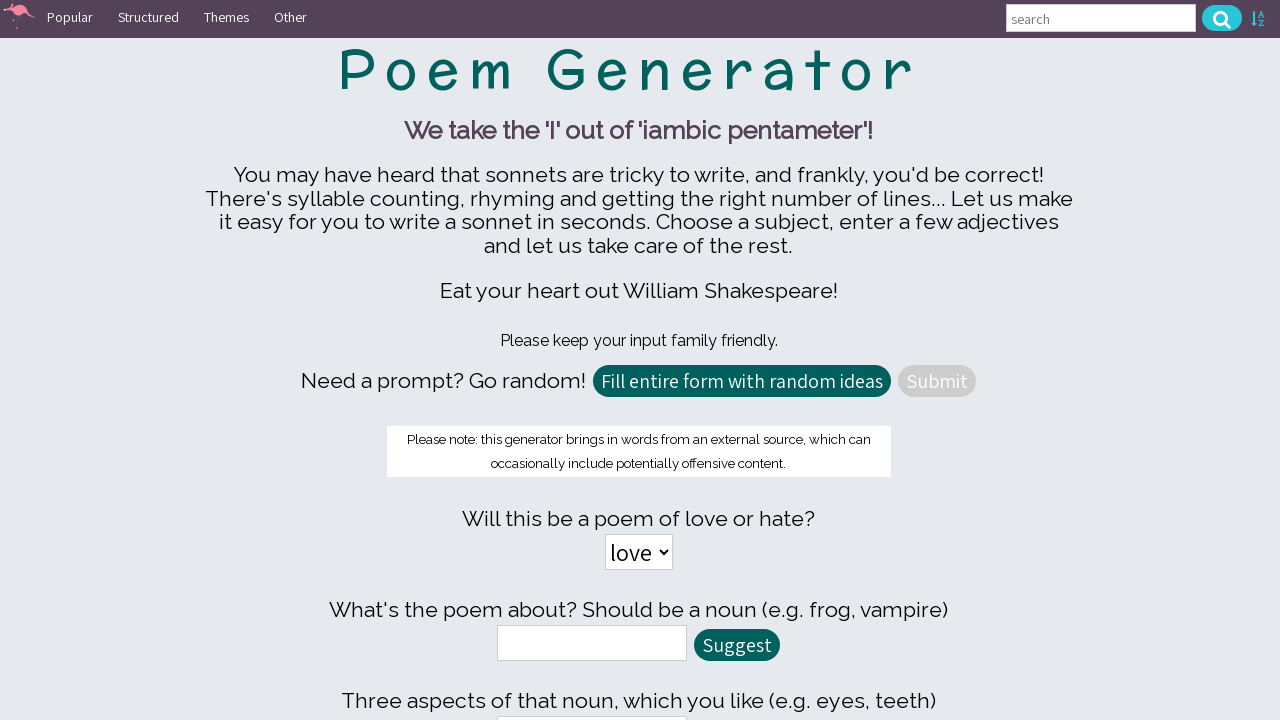

Filled noun field with 'ocean' on input[name="noun"]
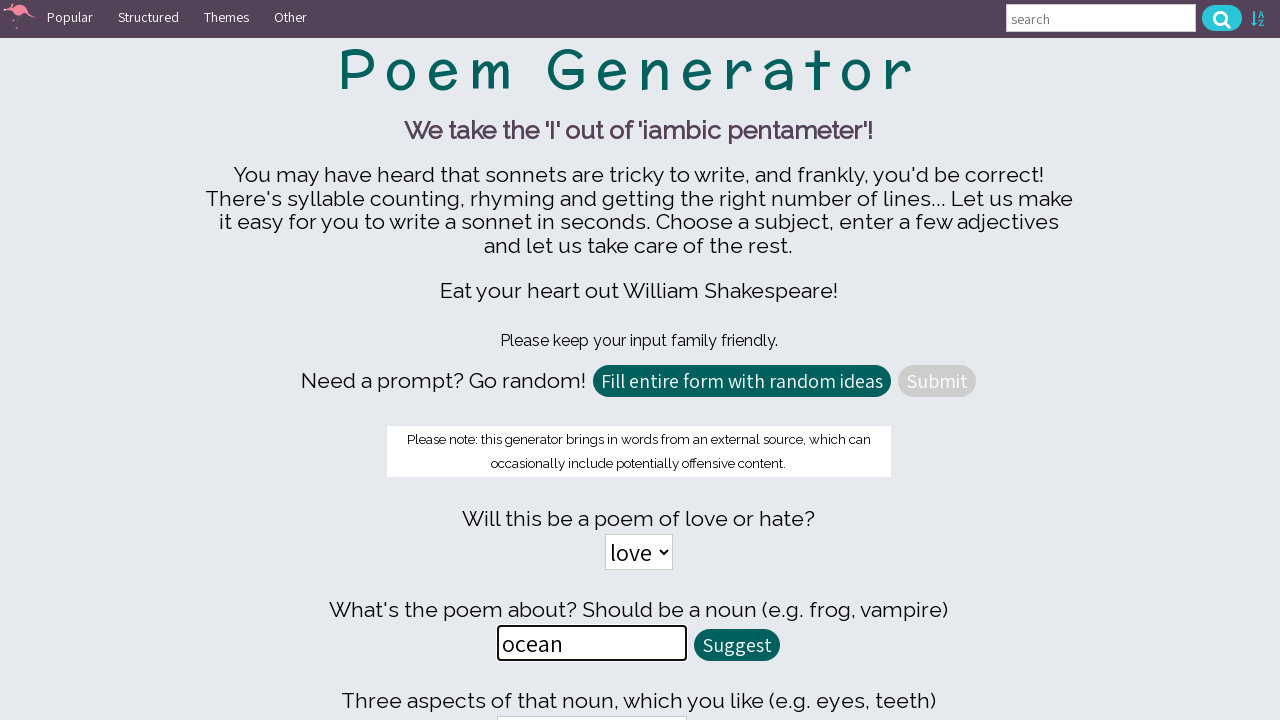

Filled aspect1 field with 'mysterious' on input[name="aspect1"]
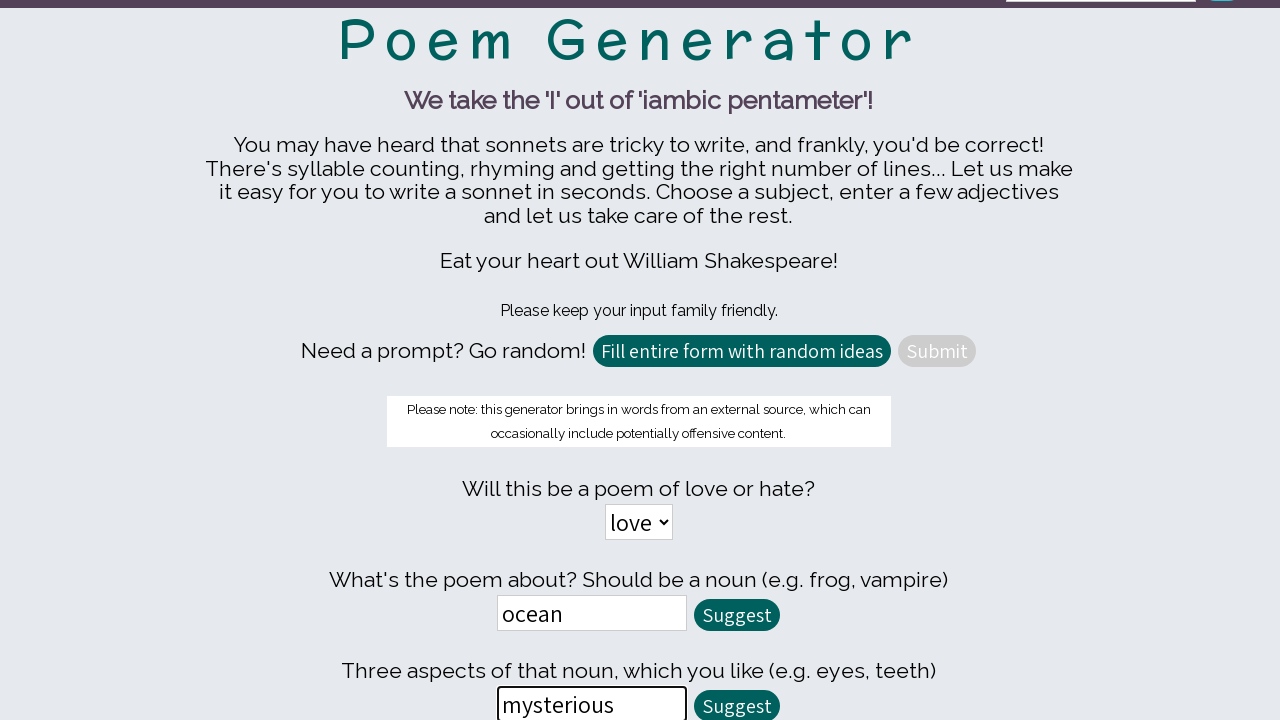

Filled aspect2 field with 'vast' on input[name="aspect2"]
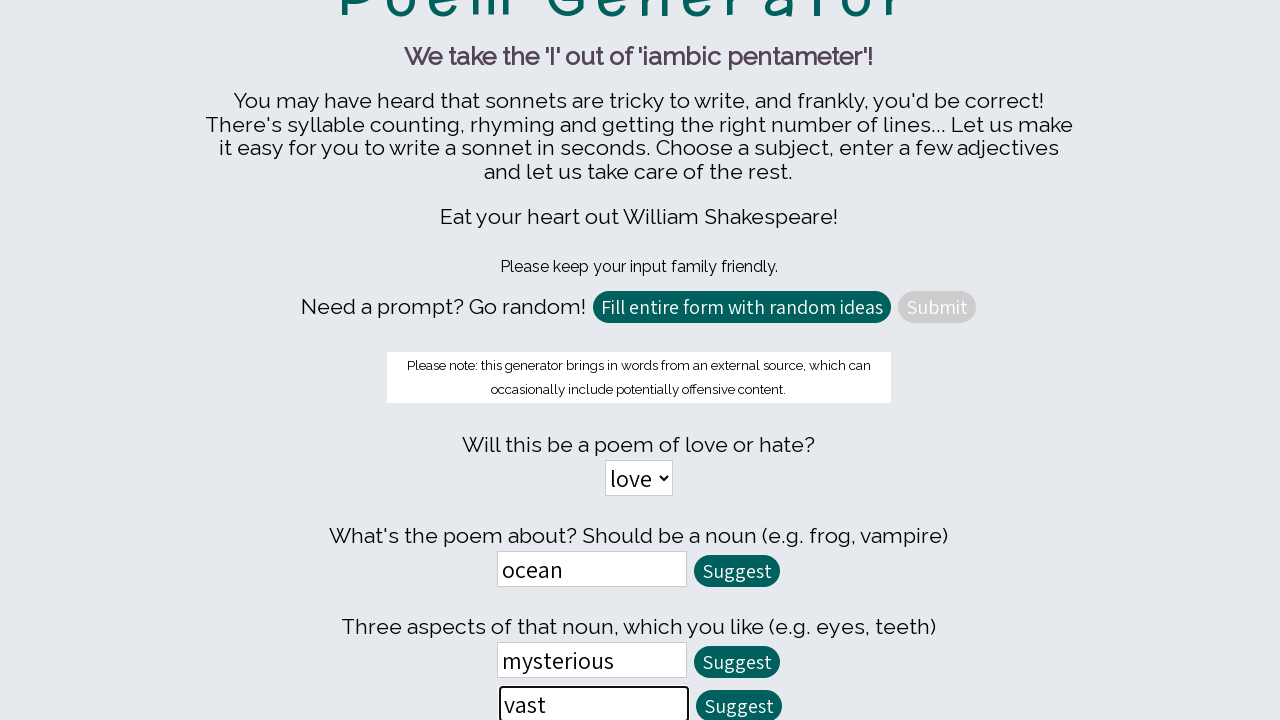

Filled aspect3 field with 'deep' on input[name="aspect3"]
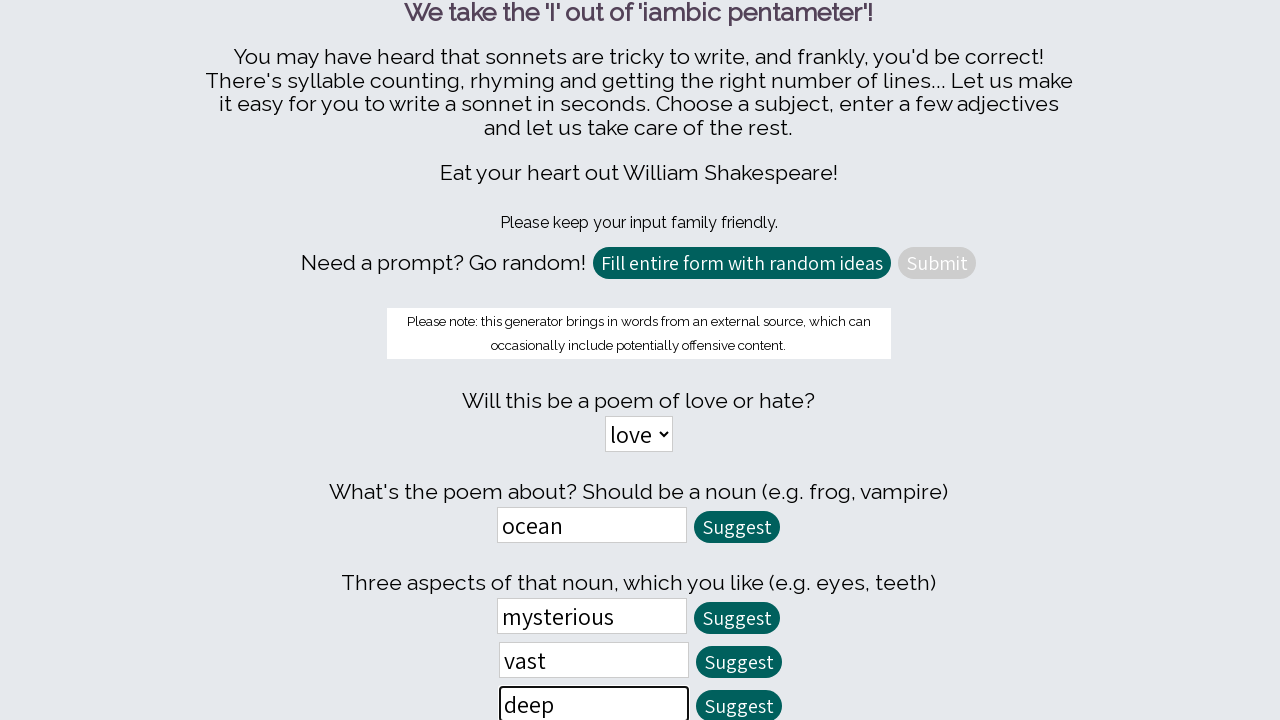

Filled verb1 field with 'flowing' on input[name="verb1"]
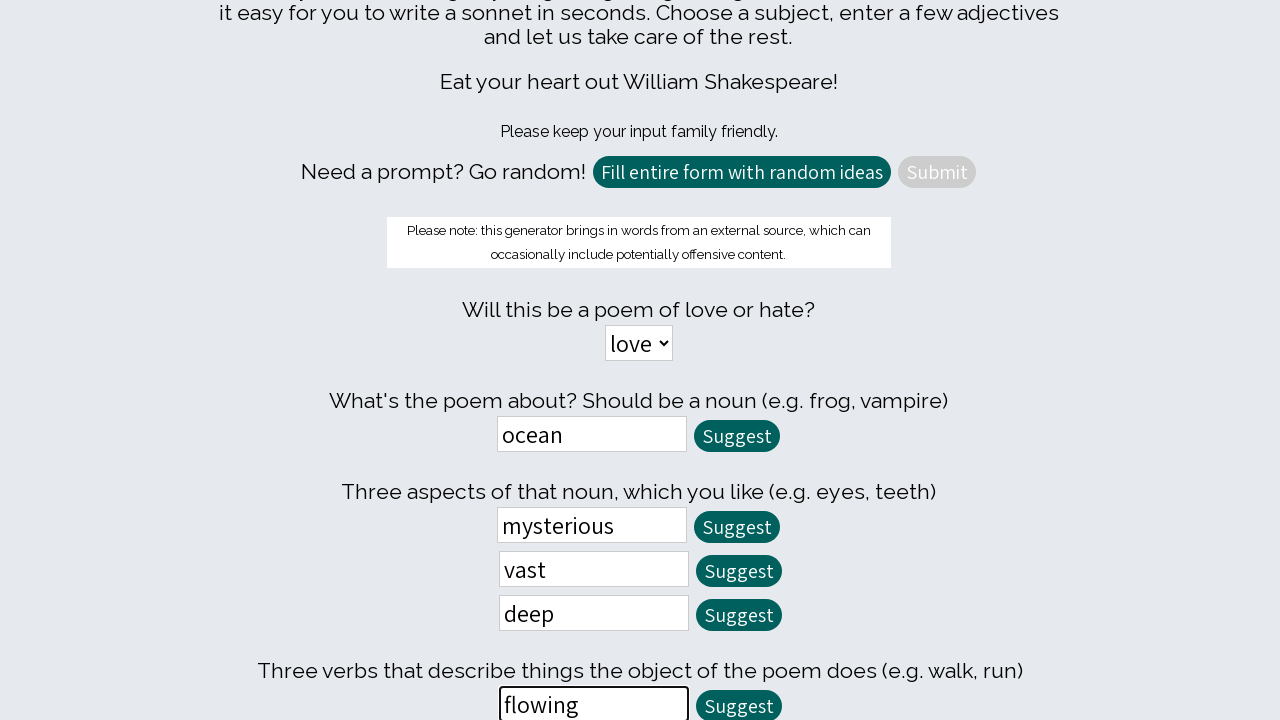

Filled verb2 field with 'dancing' on input[name="verb2"]
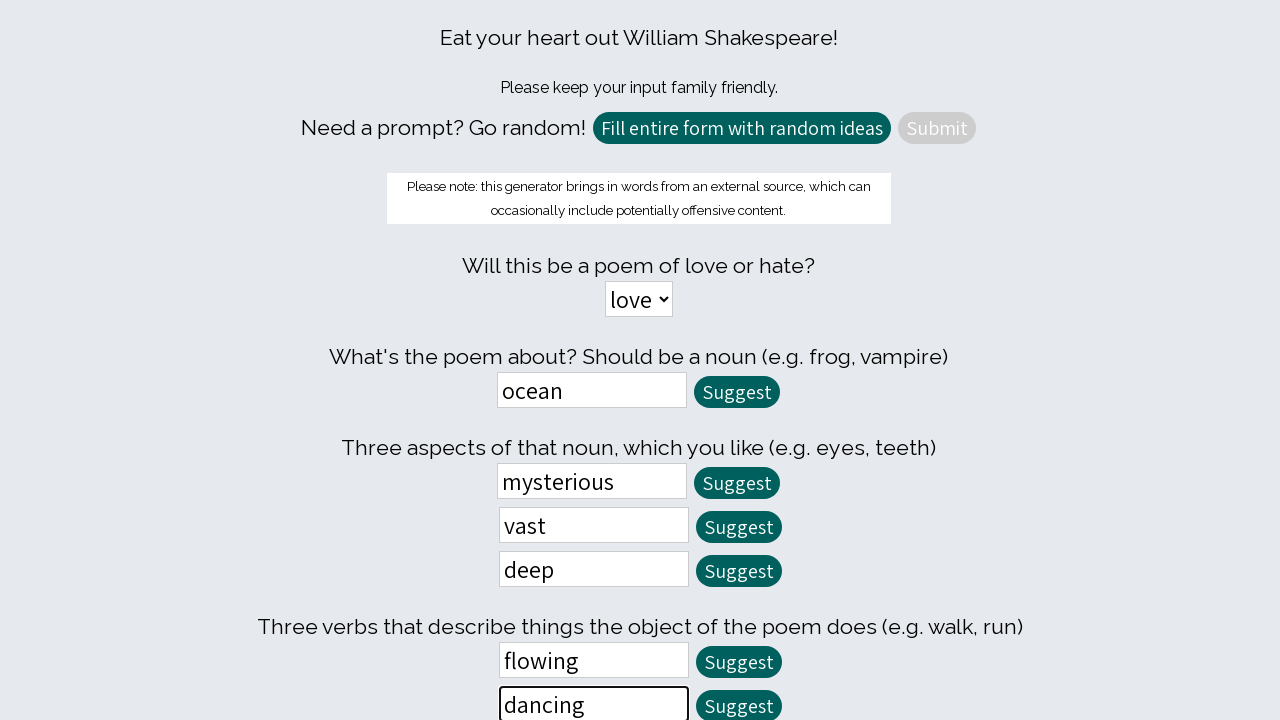

Filled verb3 field with 'singing' on input[name="verb3"]
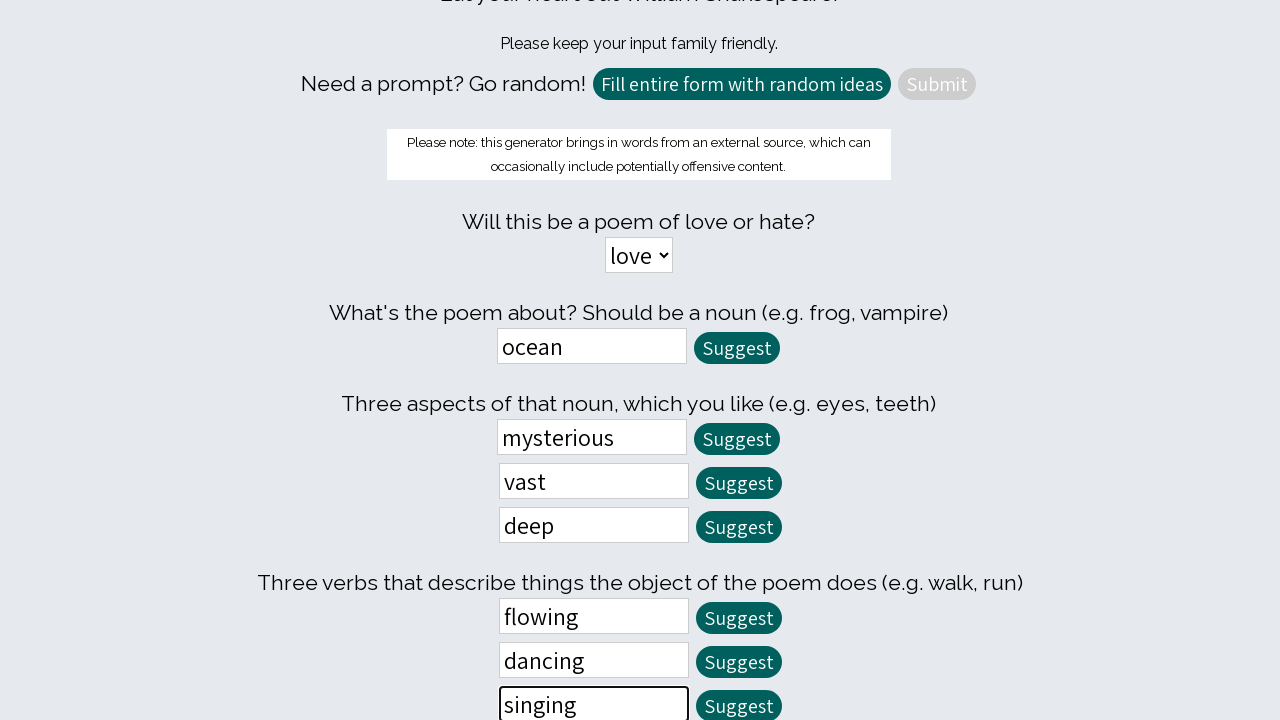

Filled adjective1 field with 'beautiful' on input[name="adjective1"]
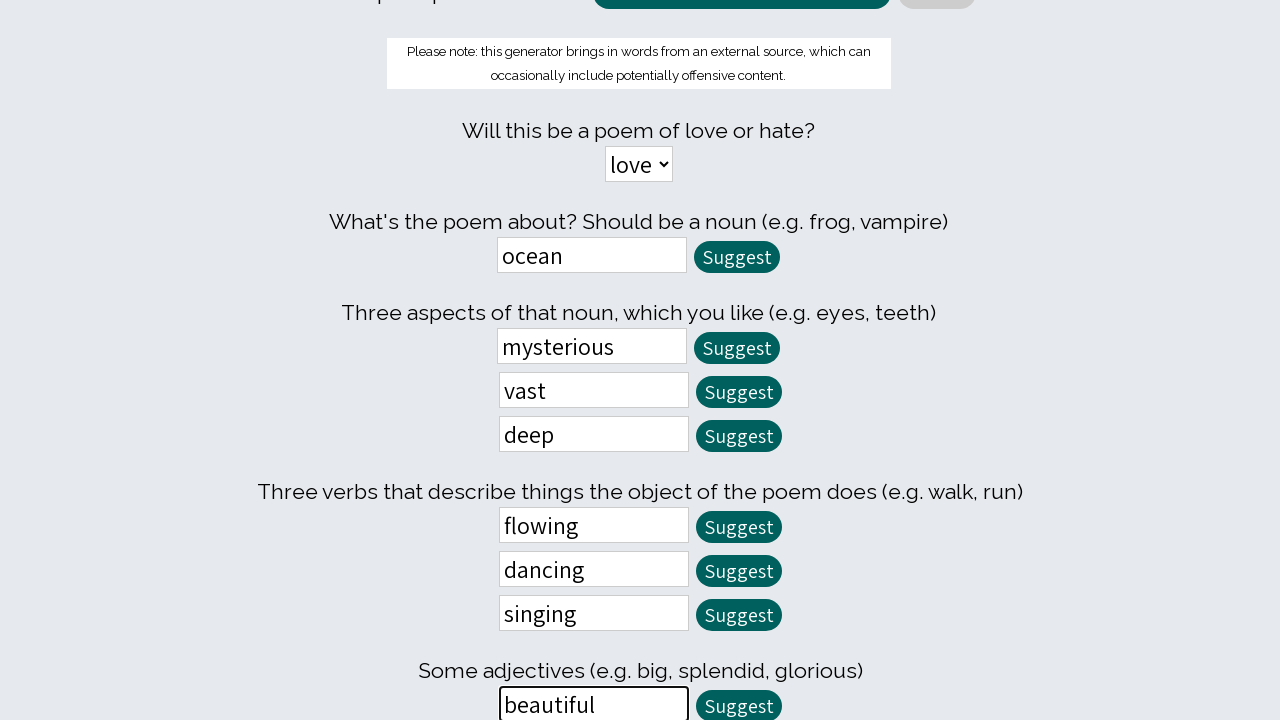

Filled adjective2 field with 'serene' on input[name="adjective2"]
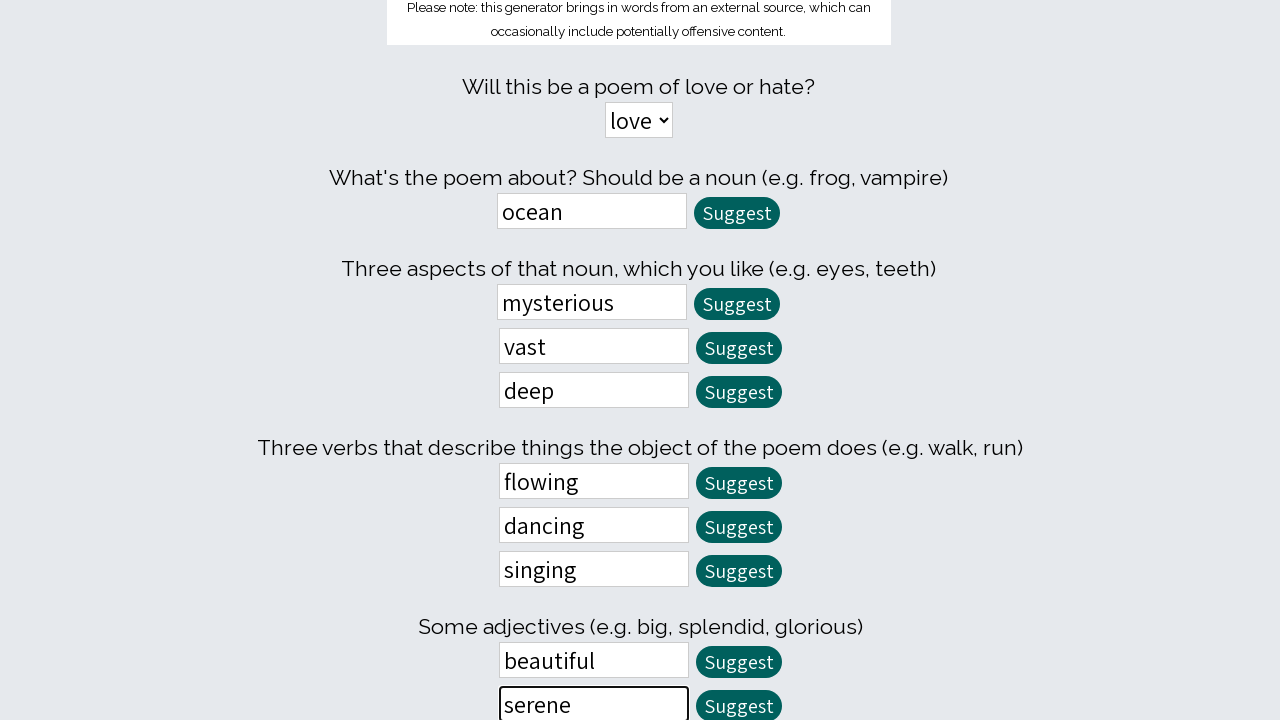

Filled adjective3 field with 'majestic' on input[name="adjective3"]
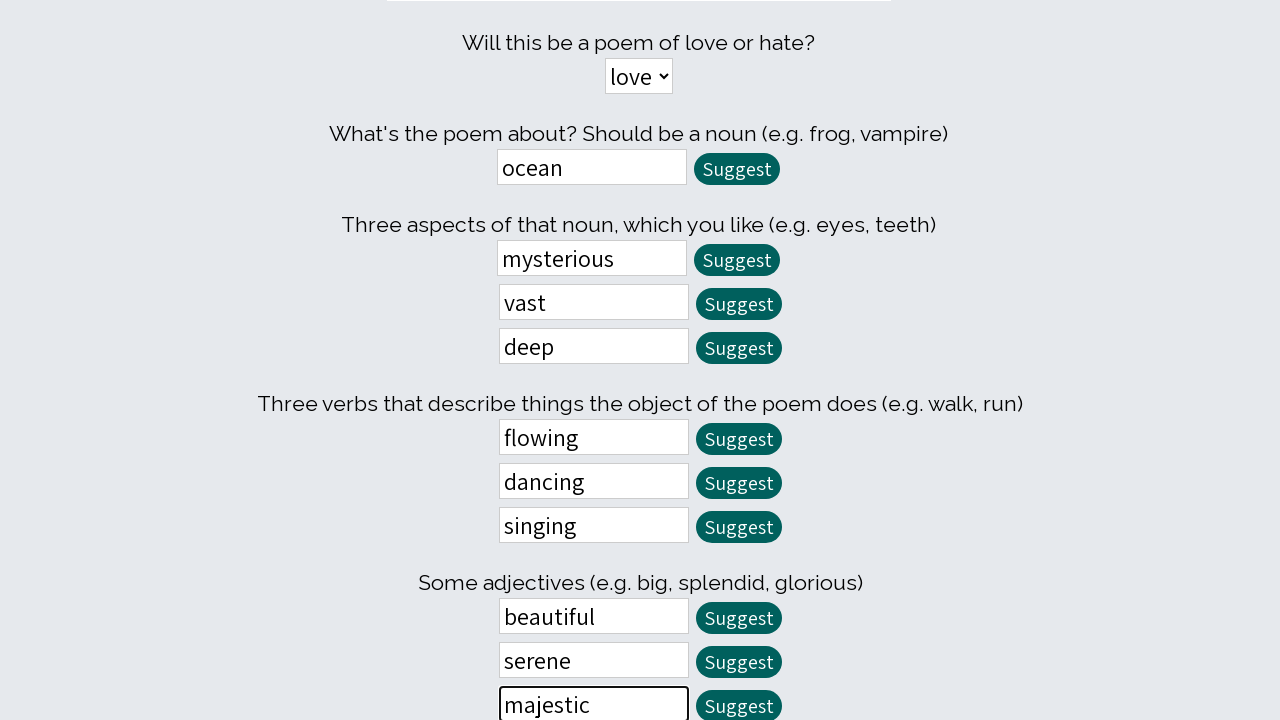

Filled adjective4 field with 'peaceful' on input[name="adjective4"]
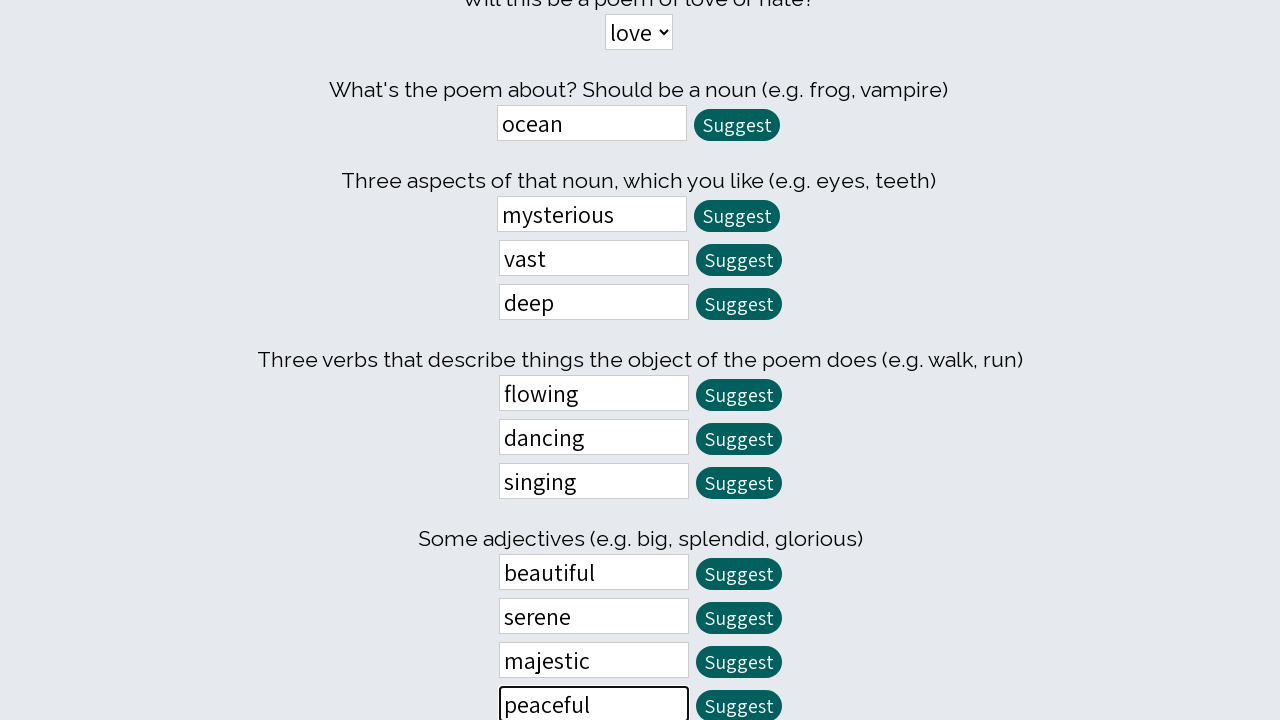

Filled adjective5 field with 'tranquil' on input[name="adjective5"]
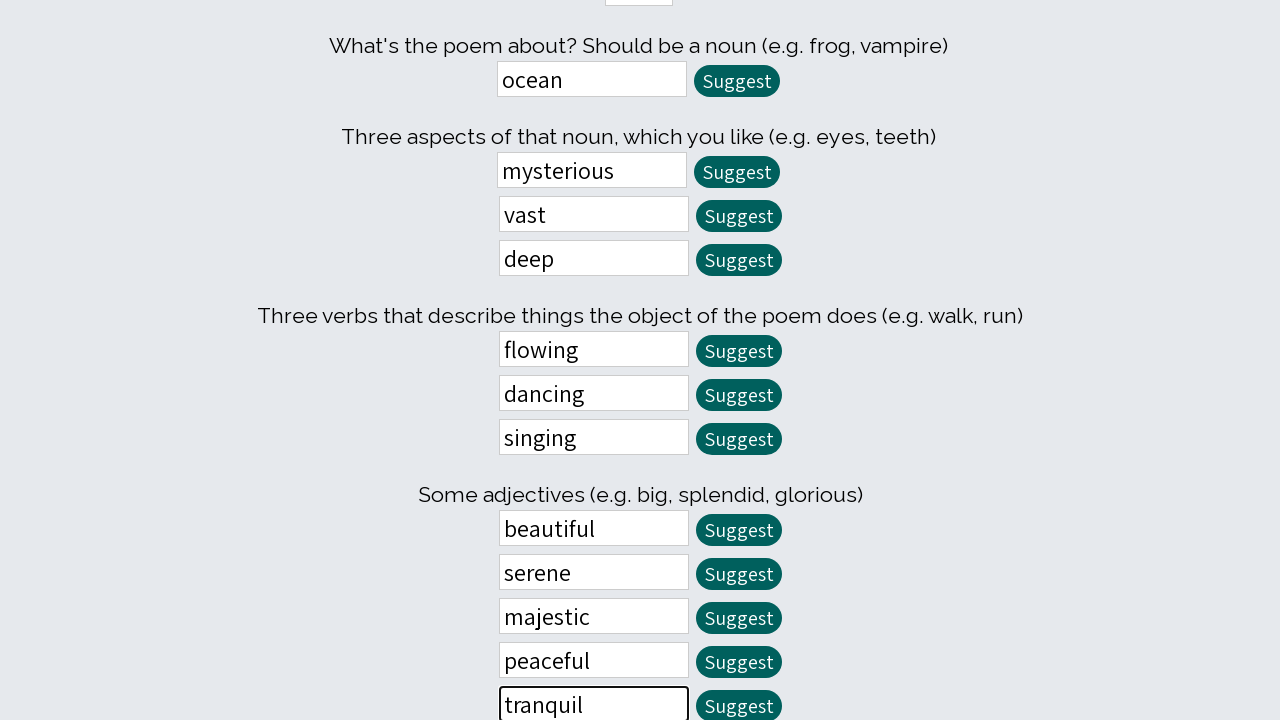

Filled adjective6 field with 'gentle' on input[name="adjective6"]
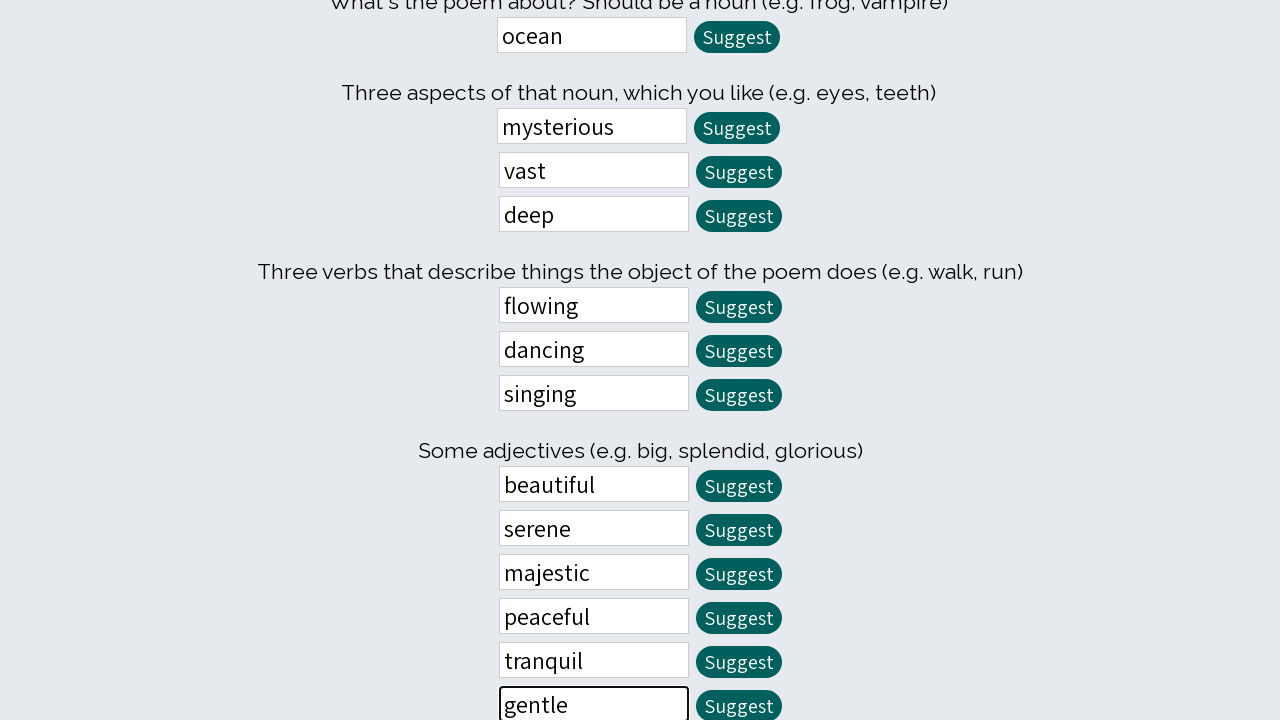

Filled adjective7 field with 'calm' on input[name="adjective7"]
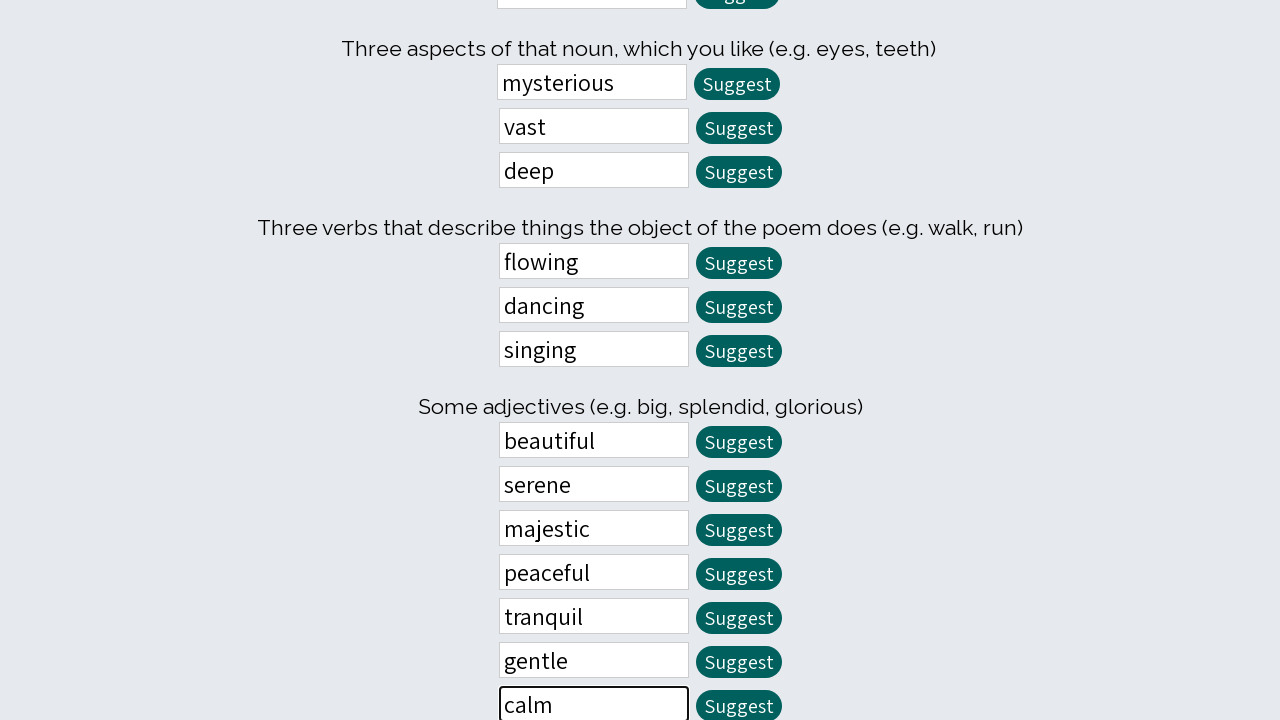

Filled adjective8 field with 'graceful' on input[name="adjective8"]
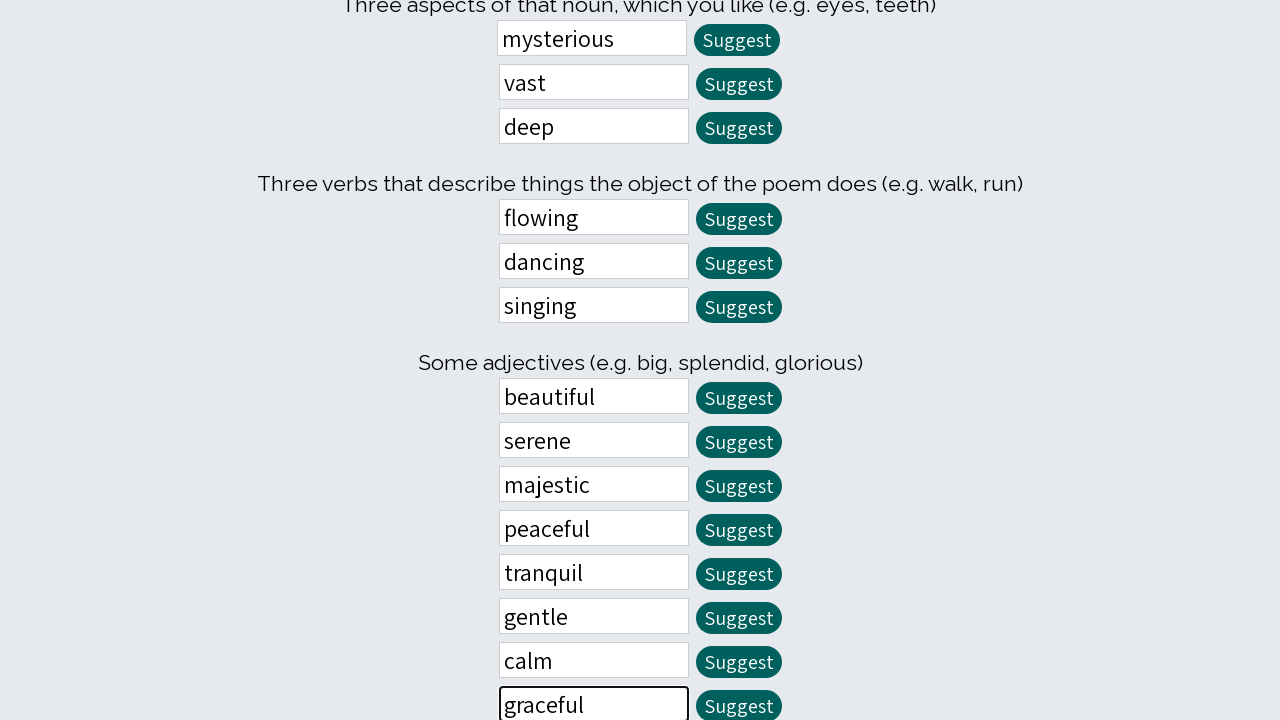

Selected 'June' from month dropdown on select[name="month"]
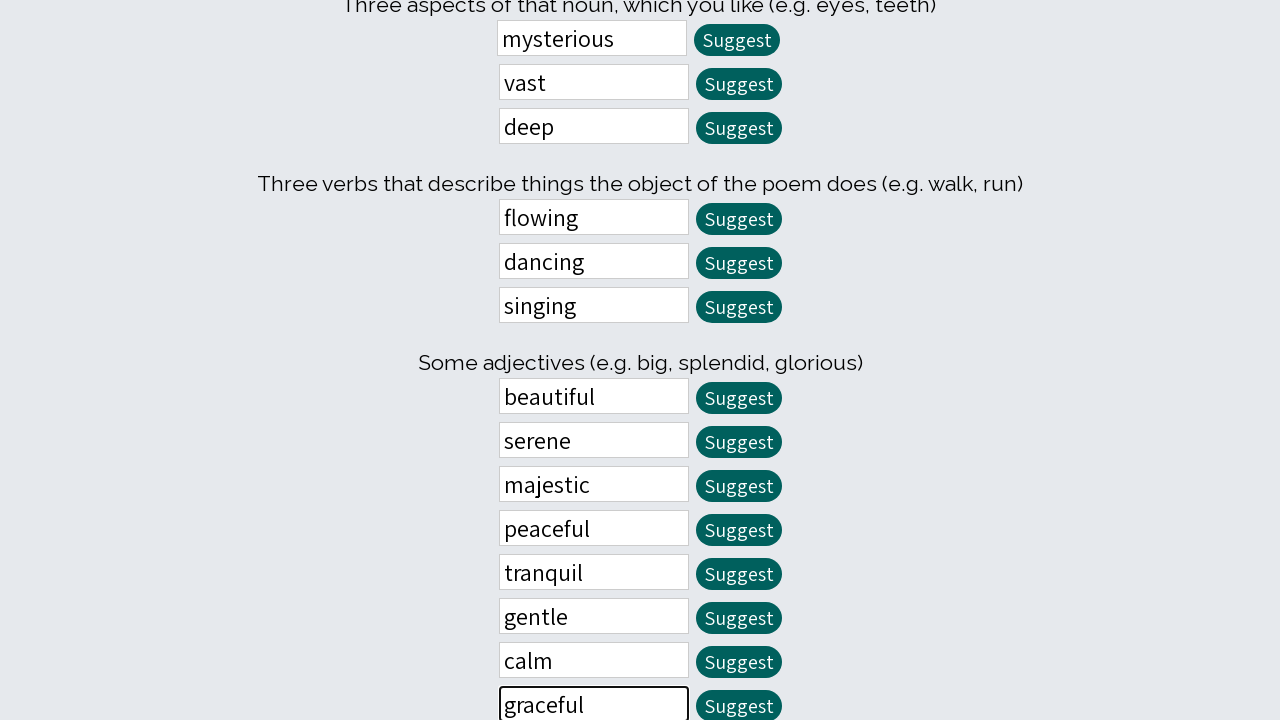

Clicked 'Write me a sonnet' submit button at (640, 361) on input[value="Write me a sonnet"]
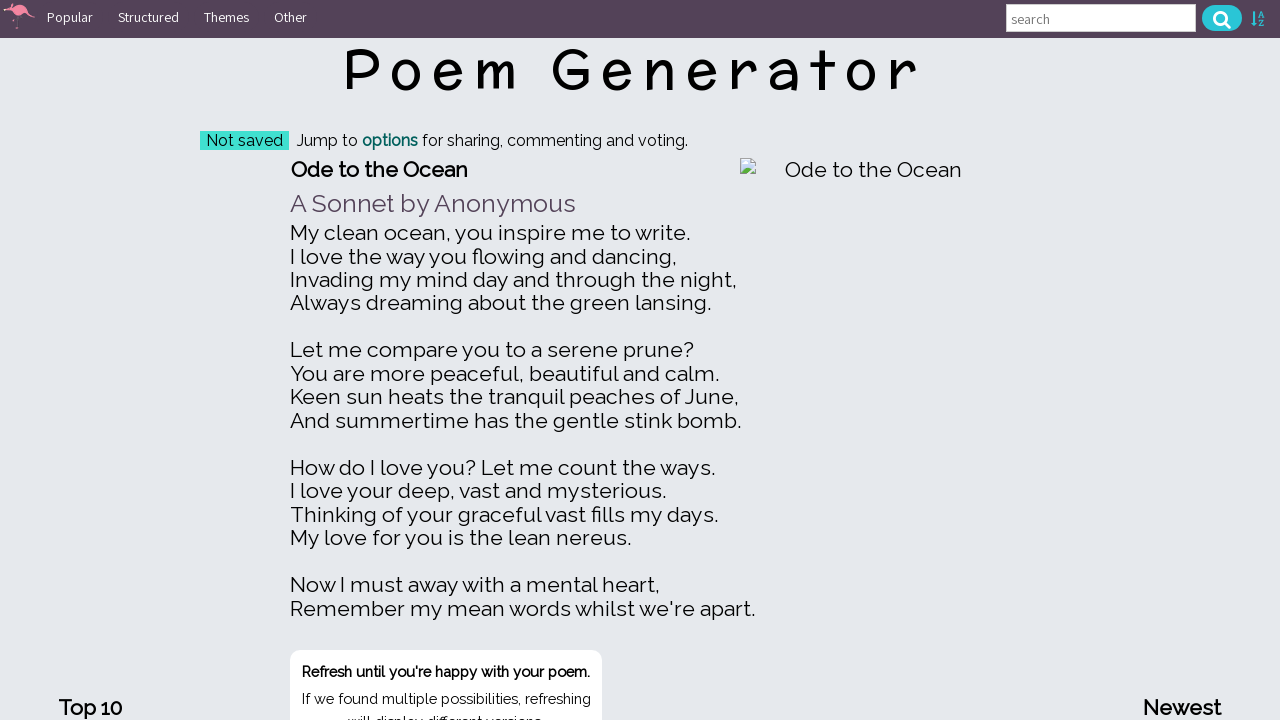

Sonnet poem generated and displayed
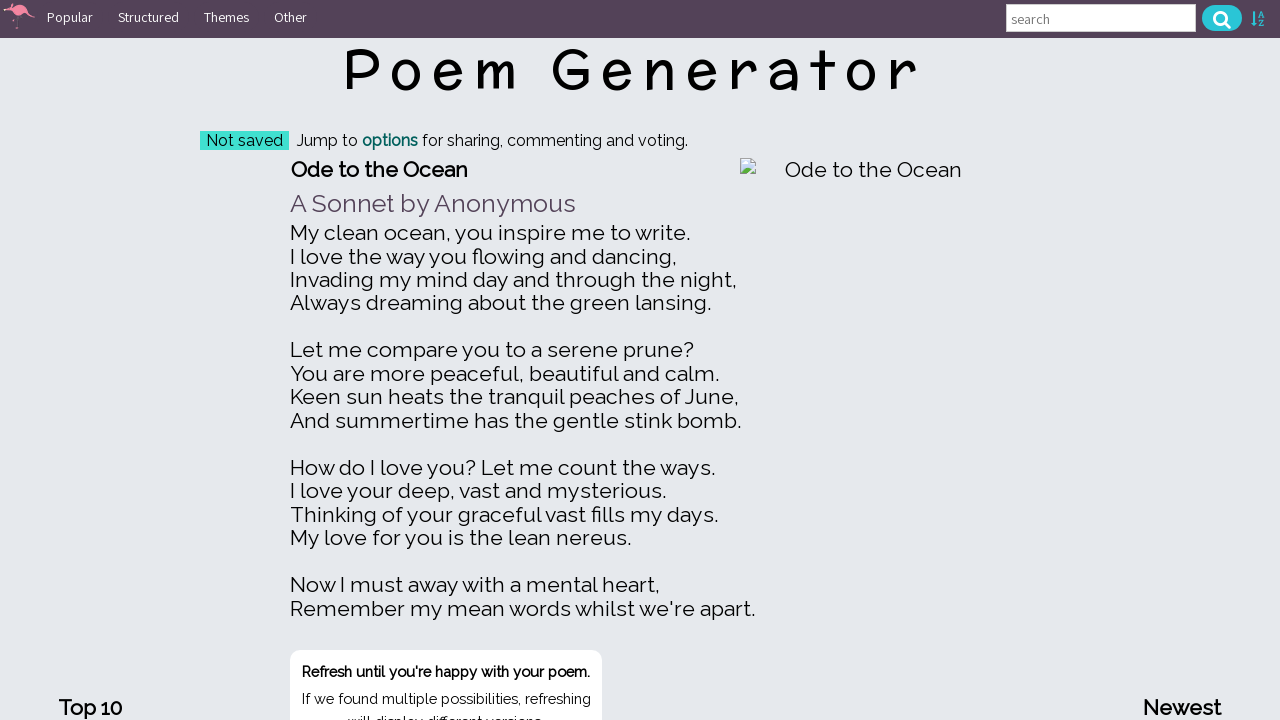

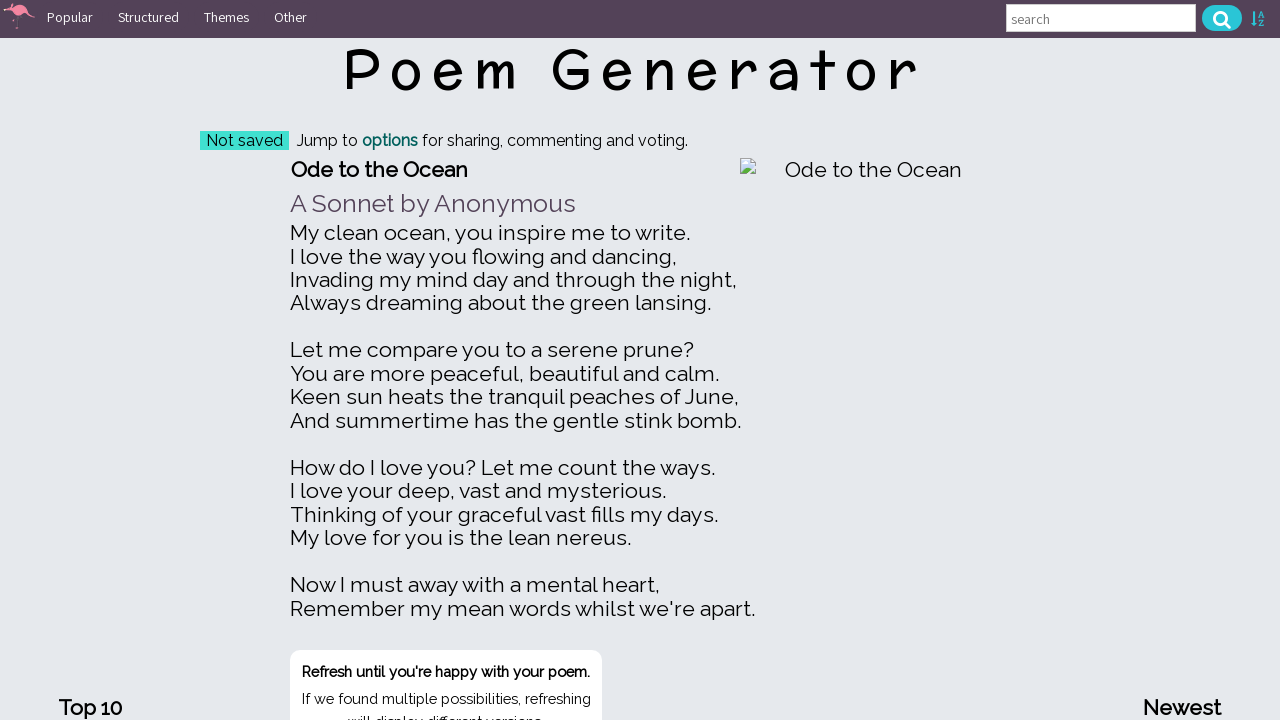